Tests the search box functionality by searching for a movie name and verifying results appear, then searching with whitespace to verify no false results

Starting URL: https://movie-reviews-psi.vercel.app/

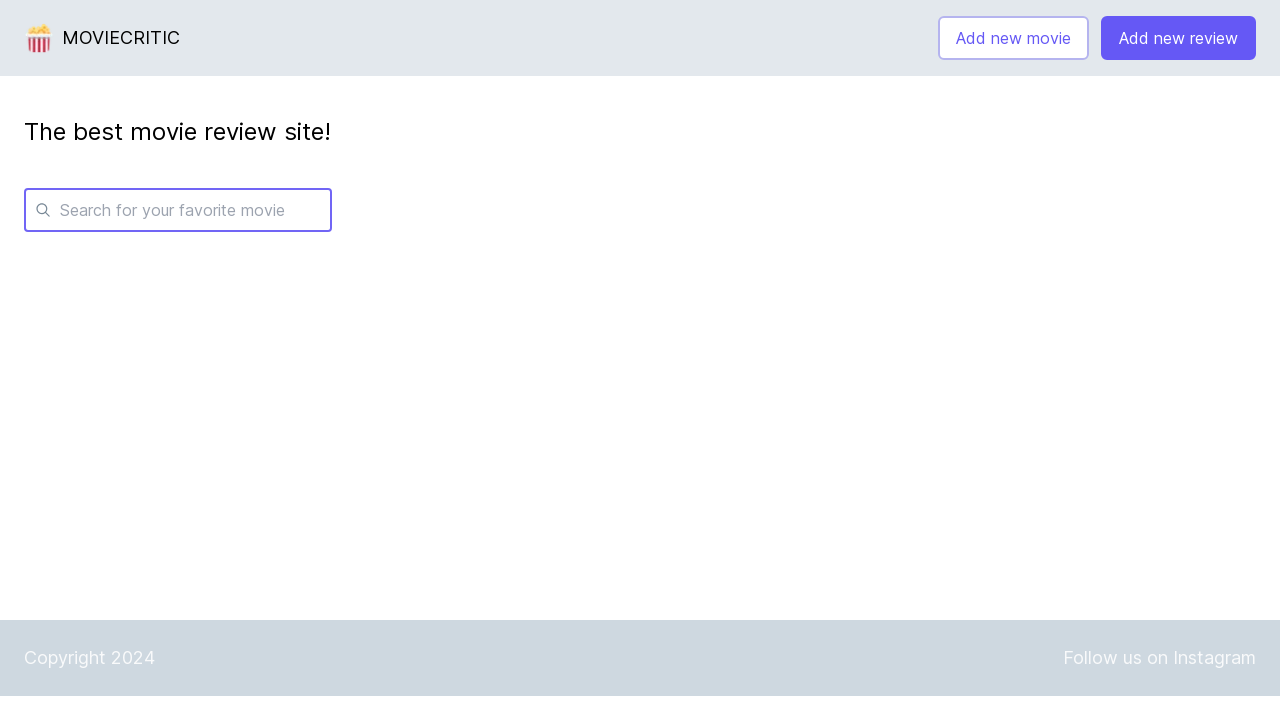

Clicked on search box at (191, 210) on internal:attr=[placeholder="Search for your favorite movie"i]
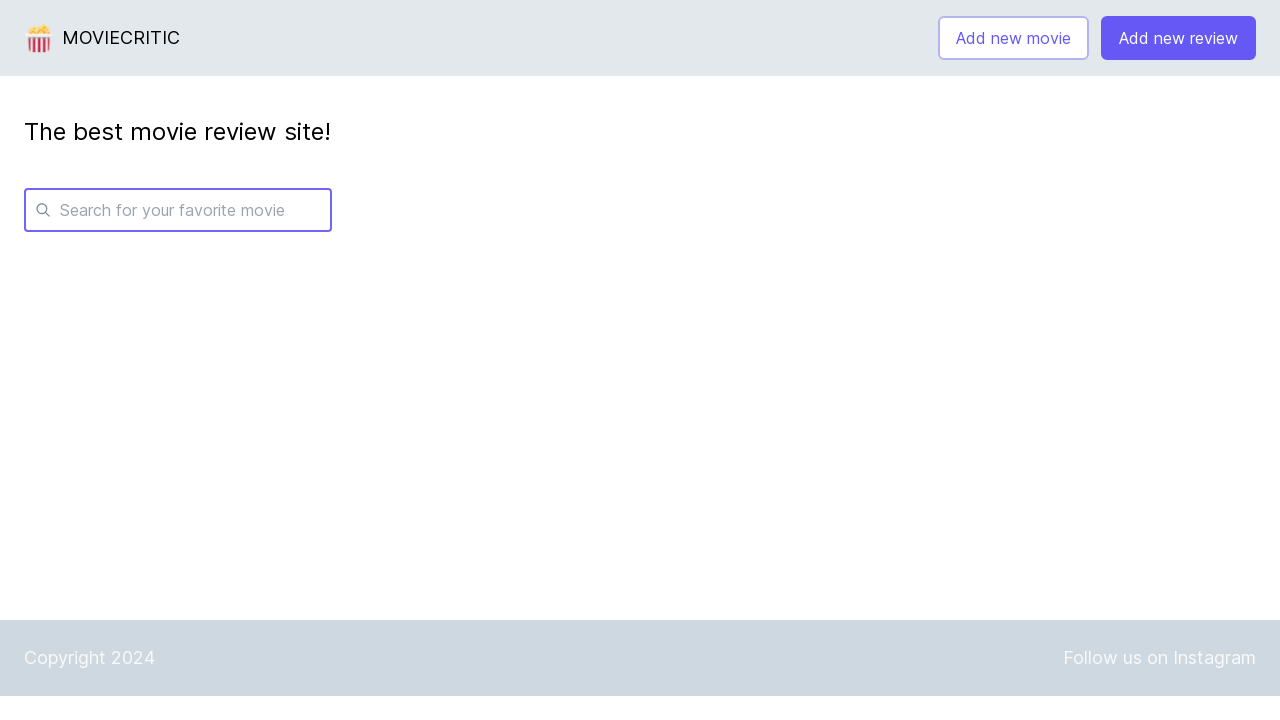

Filled search box with positive keyword 'Inception' on internal:attr=[placeholder="Search for your favorite movie"i]
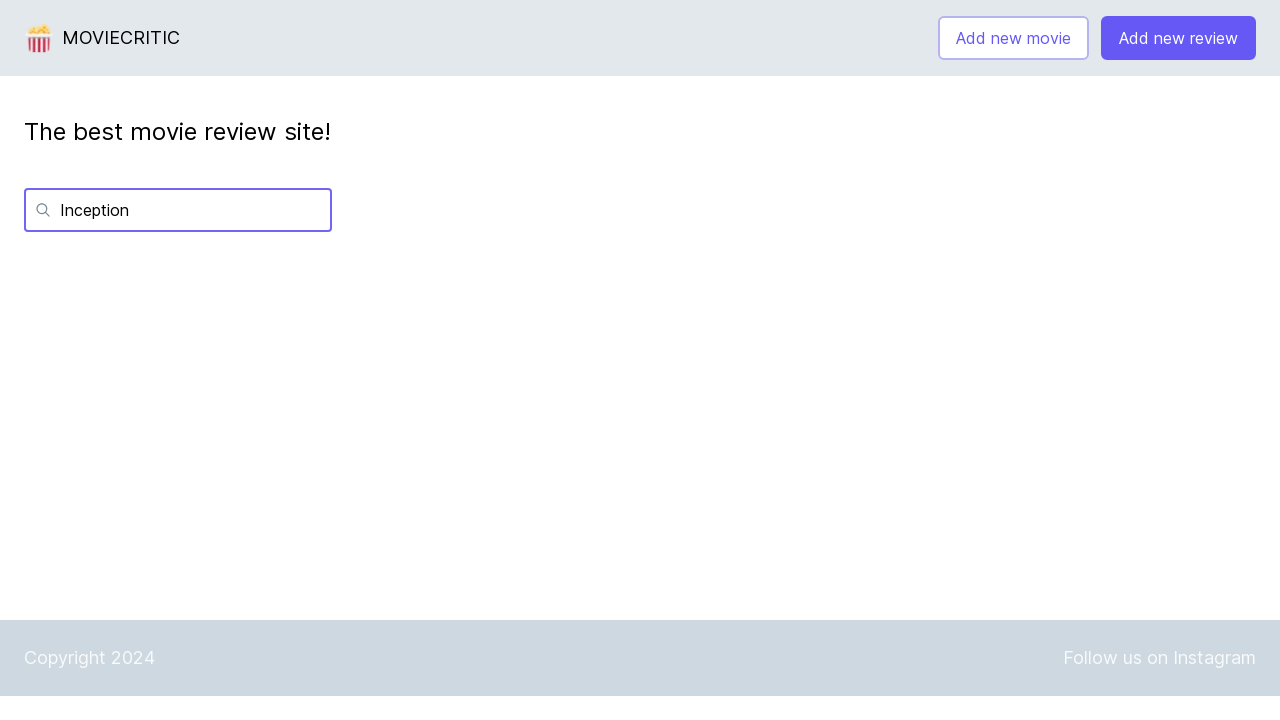

Waited for positive search results to load
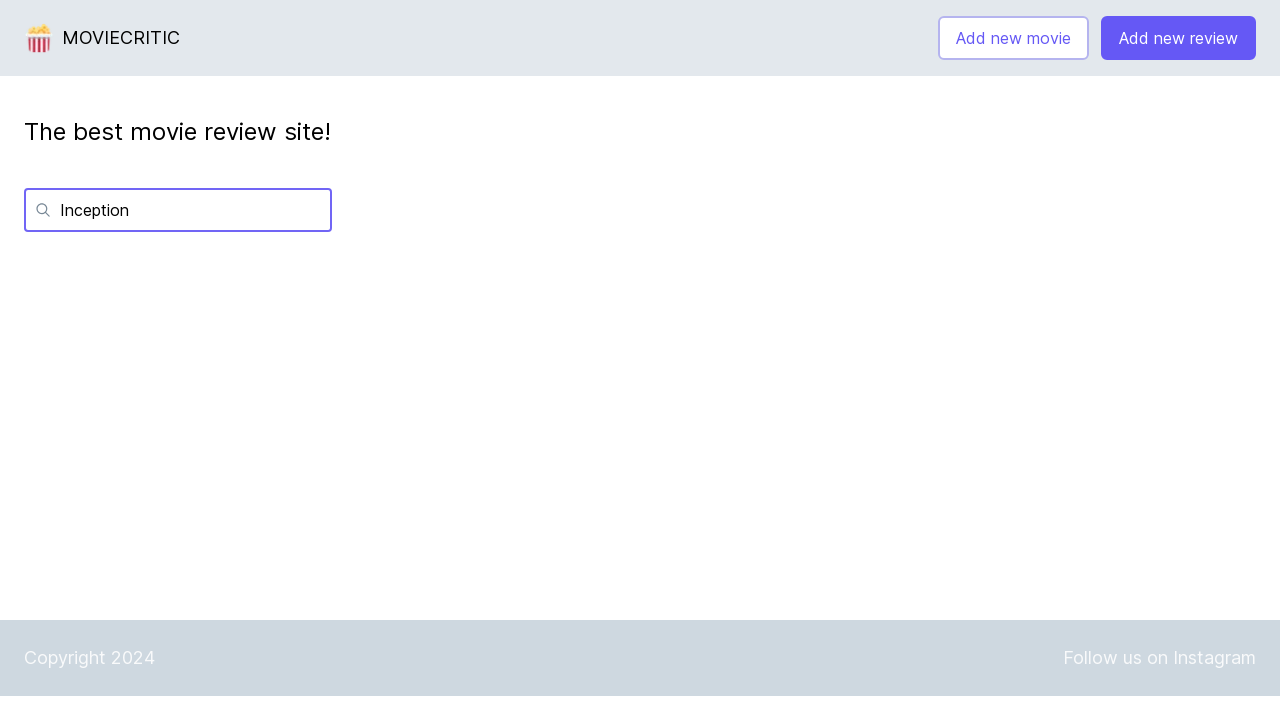

Clicked on search box for negative test at (191, 210) on internal:attr=[placeholder="Search for your favorite movie"i]
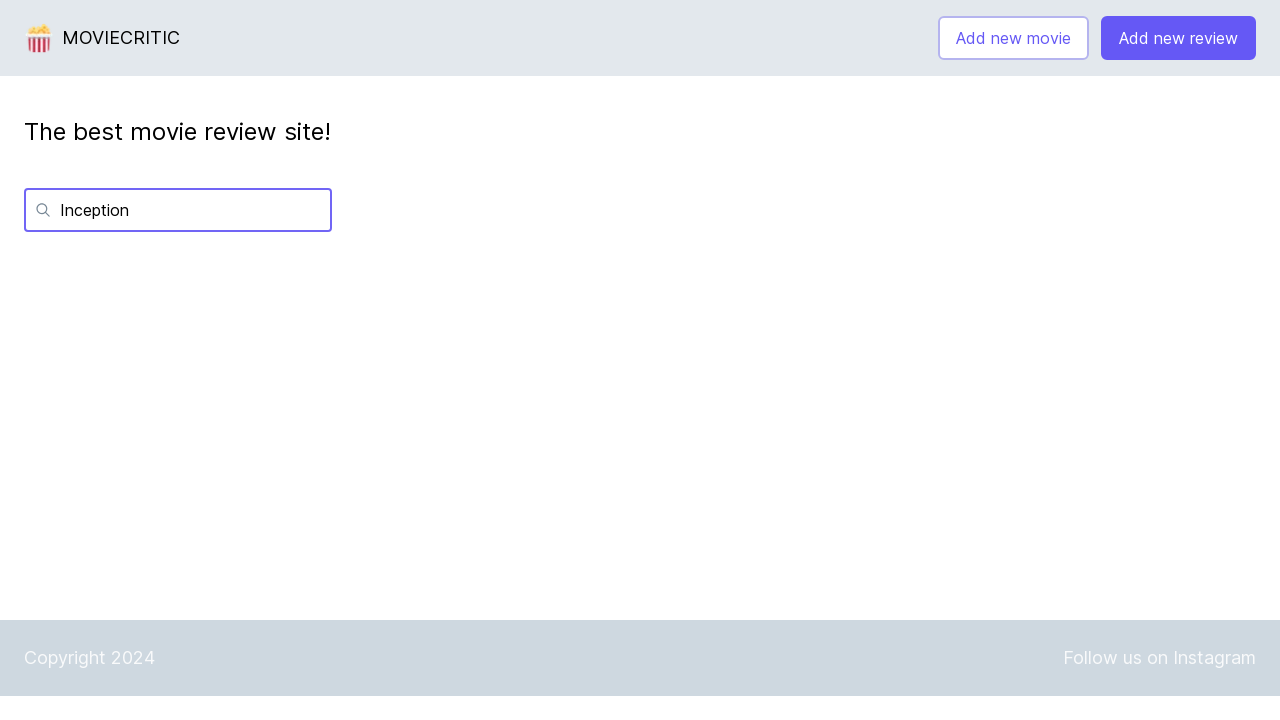

Filled search box with whitespace for negative test on internal:attr=[placeholder="Search for your favorite movie"i]
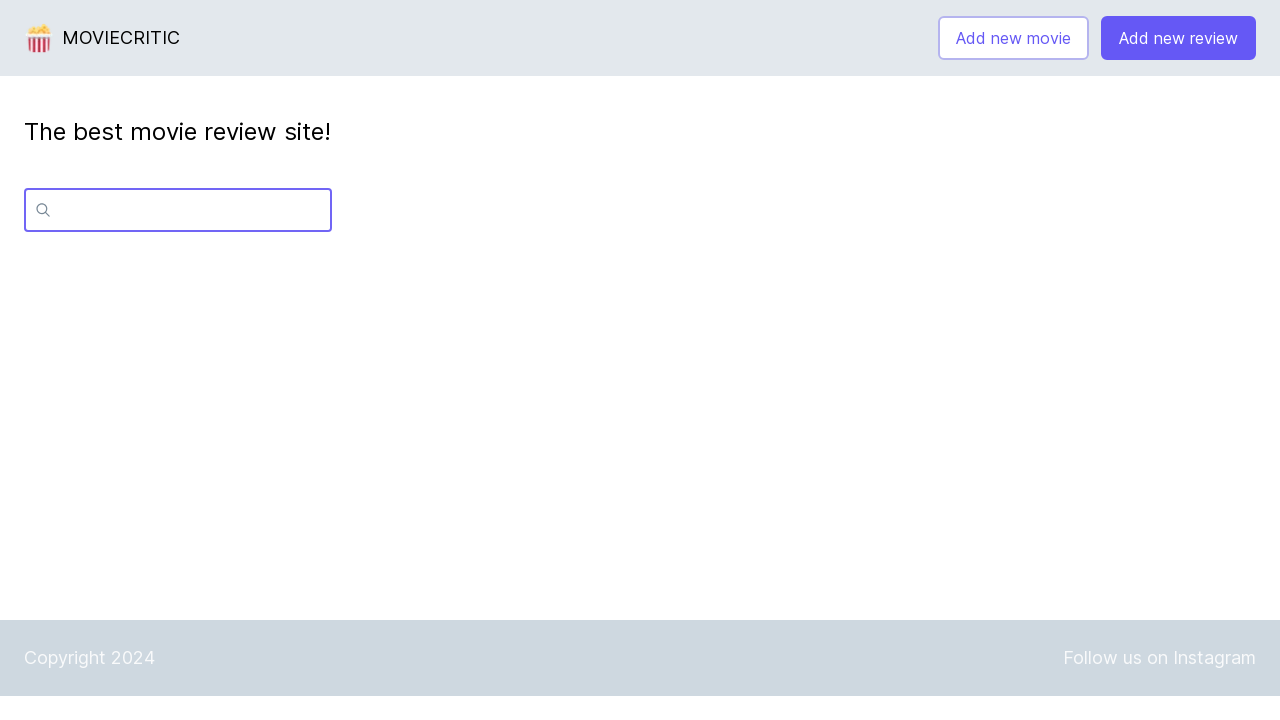

Waited for negative search results (whitespace query)
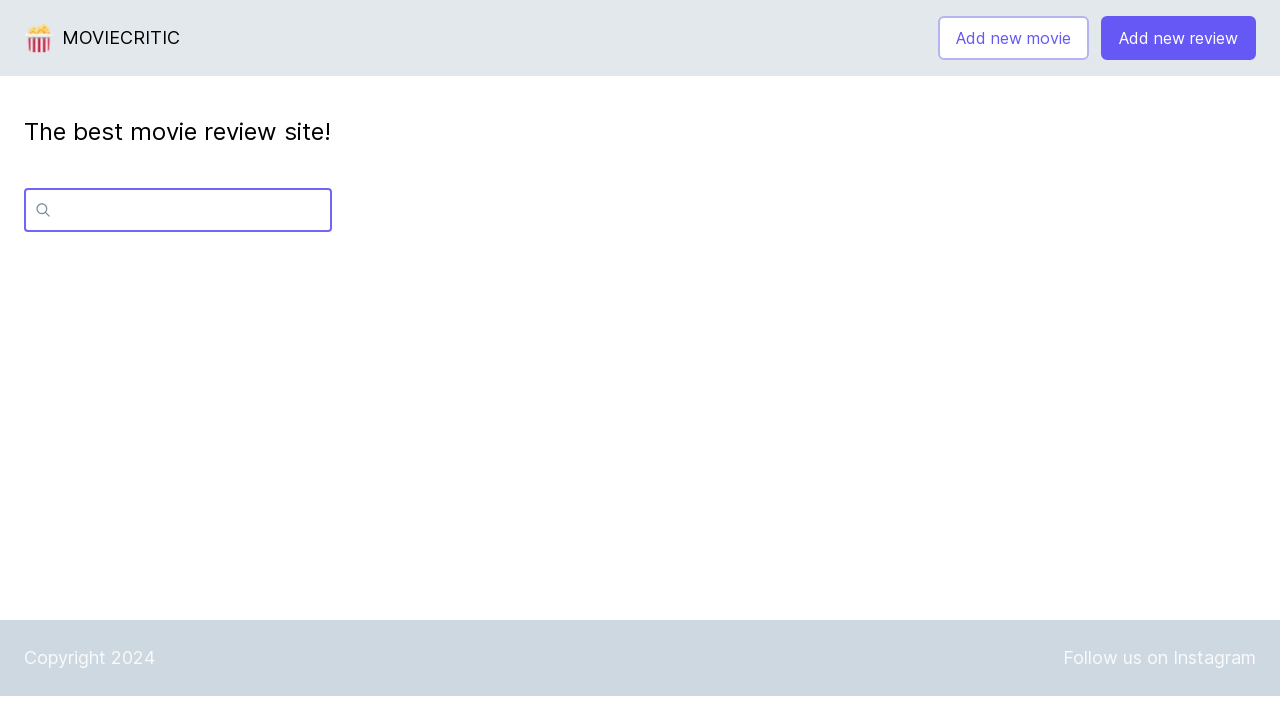

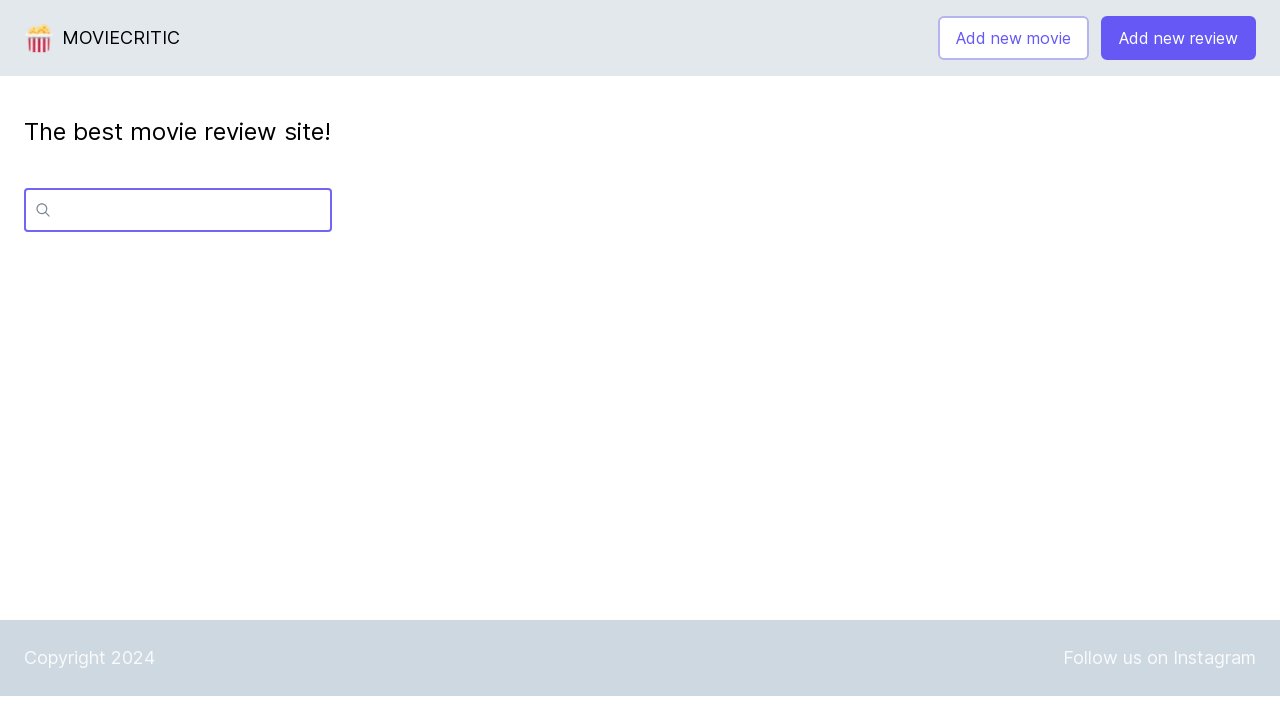